Navigates to the Invent with Python website and clicks on the "Read Online for Free" link to access free online content.

Starting URL: https://inventwithpython.com

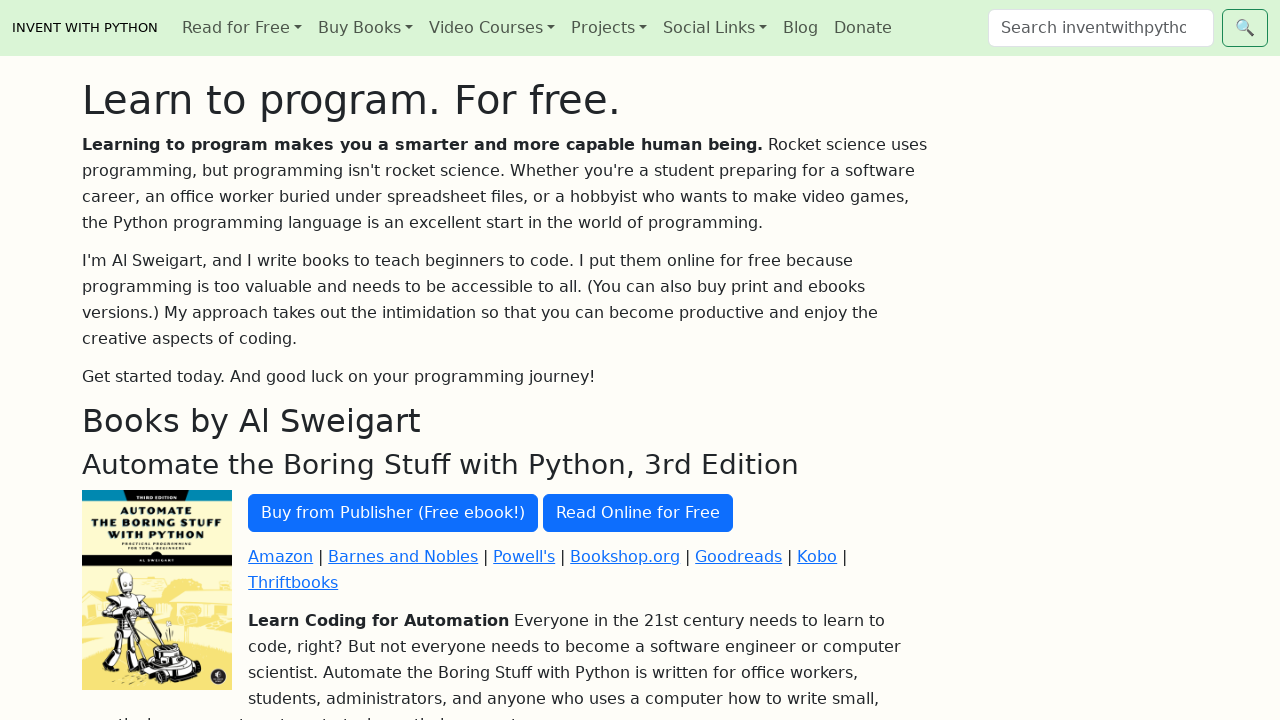

Clicked on the 'Read Online for Free' link to access free online content at (638, 513) on text=Read Online for Free
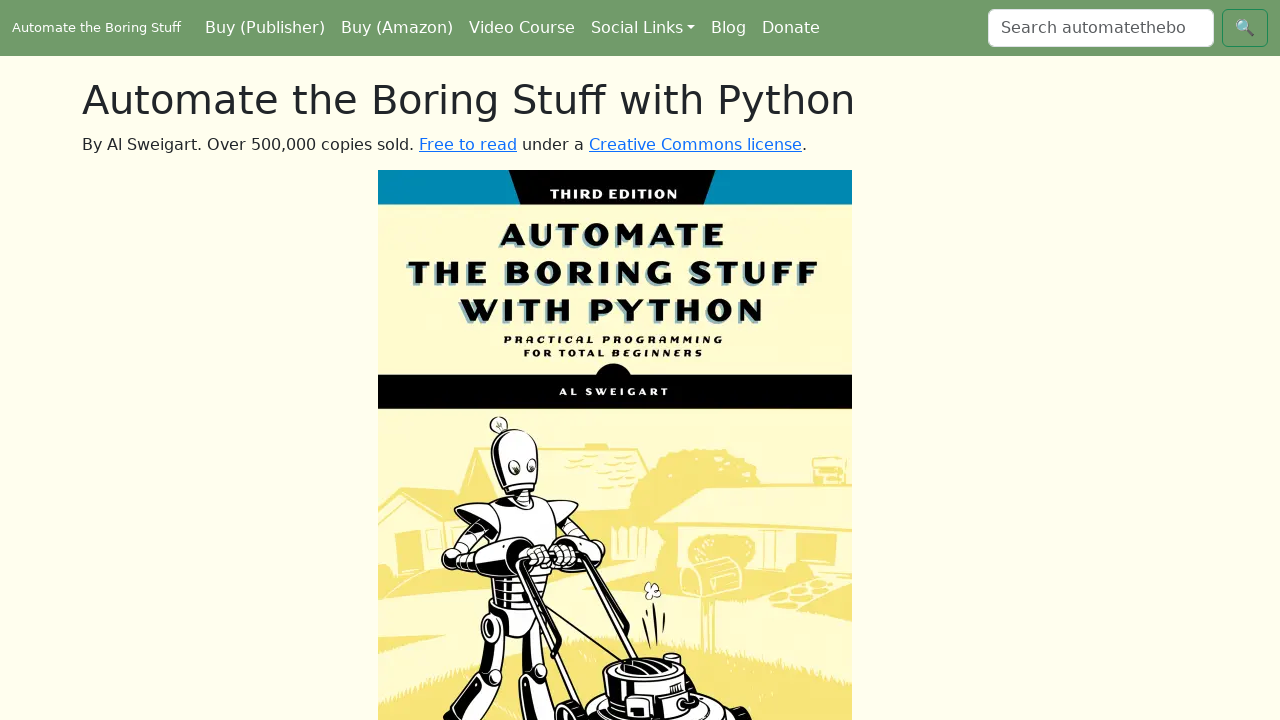

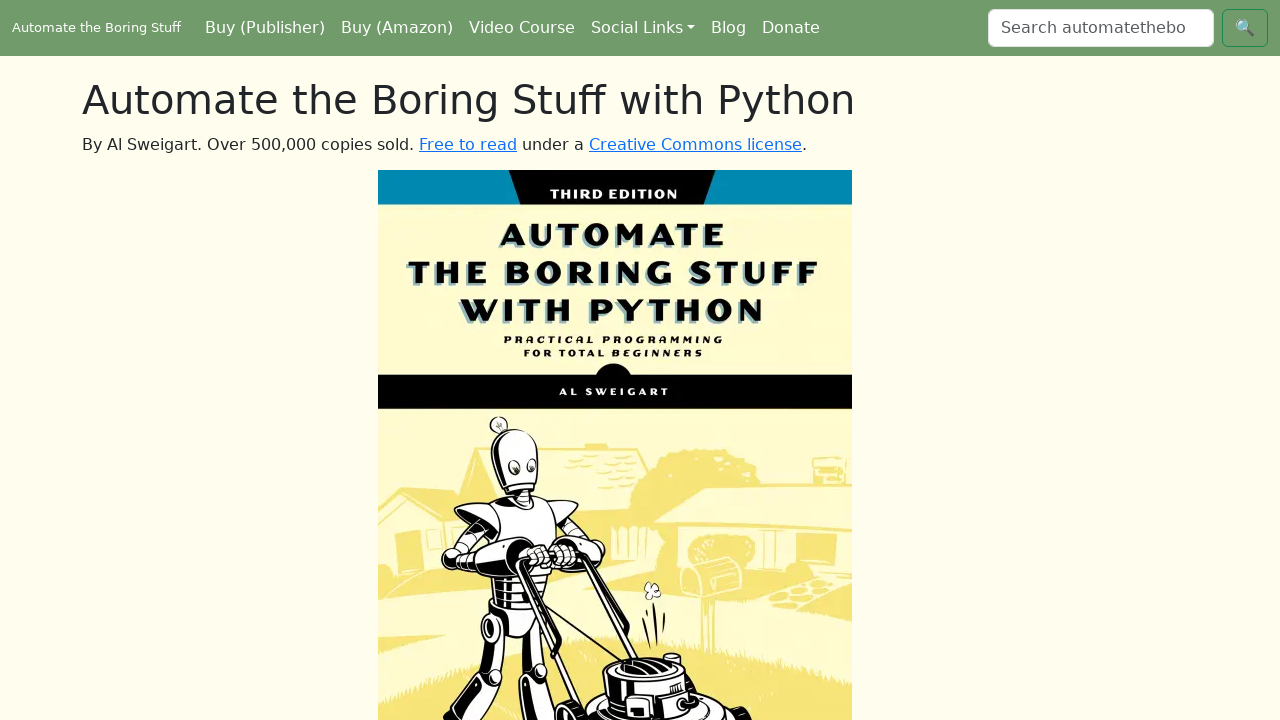